Tests alert handling by clicking a button that triggers a JavaScript confirm dialog, accepting it, then reading a value from the page, calculating a mathematical result, and submitting the answer in a form.

Starting URL: http://suninjuly.github.io/alert_accept.html

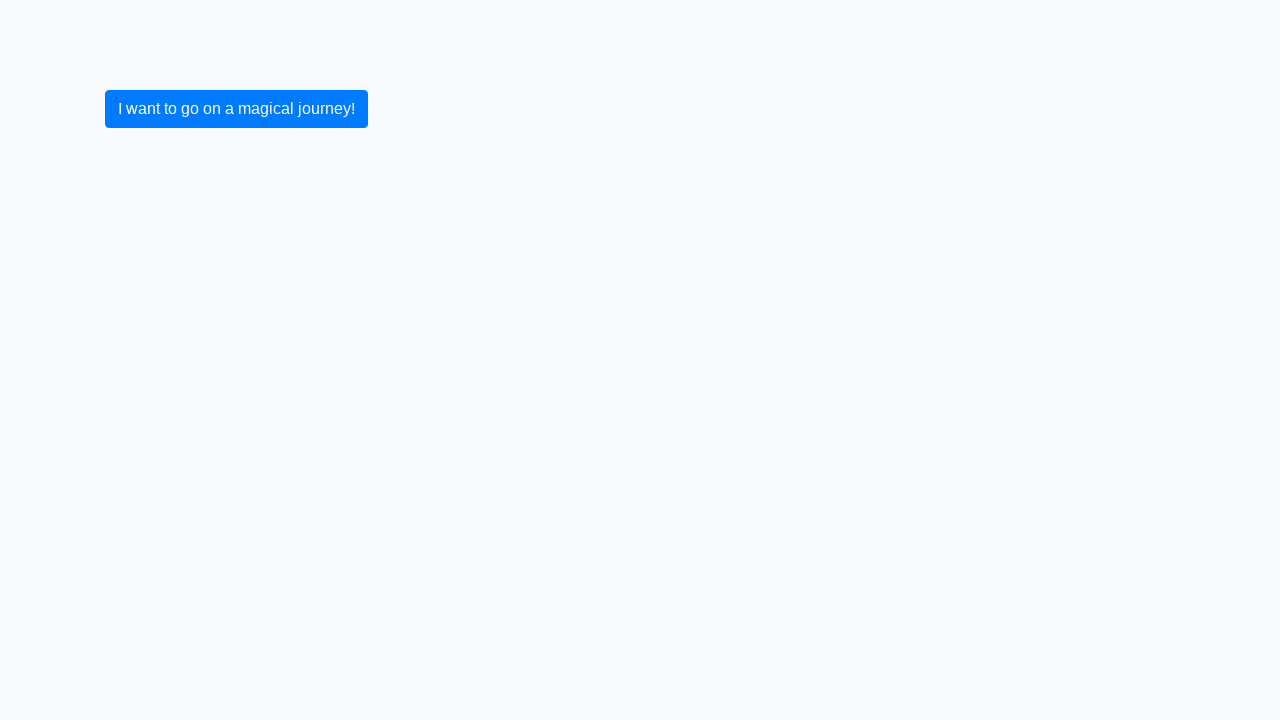

Set up dialog handler to accept alerts
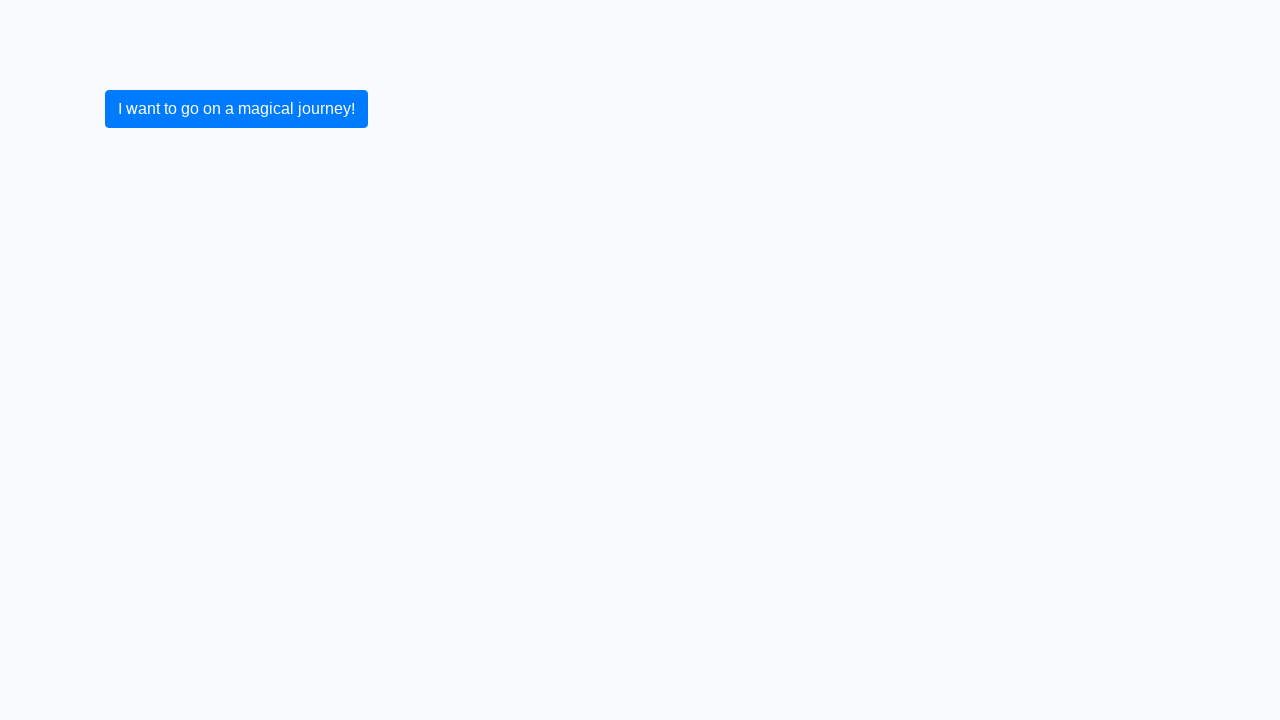

Clicked submit button to trigger JavaScript confirm dialog at (236, 109) on [type="submit"]
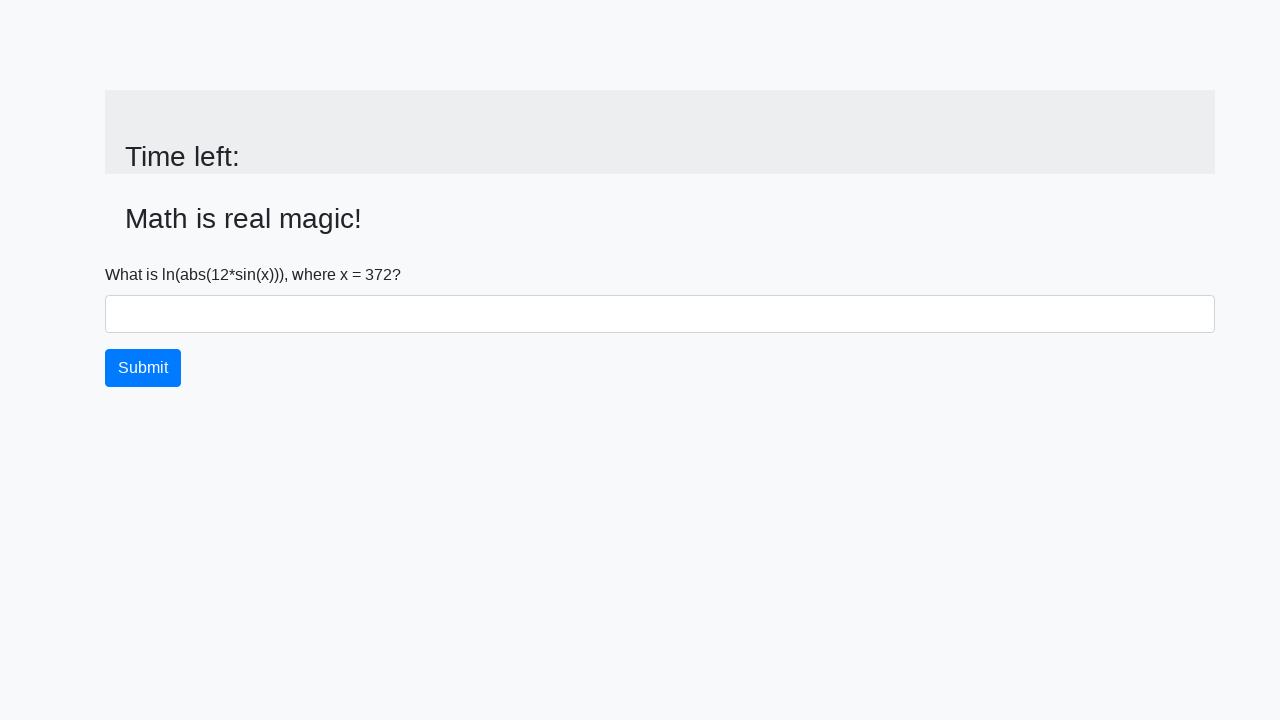

Alert accepted and input value element is now visible
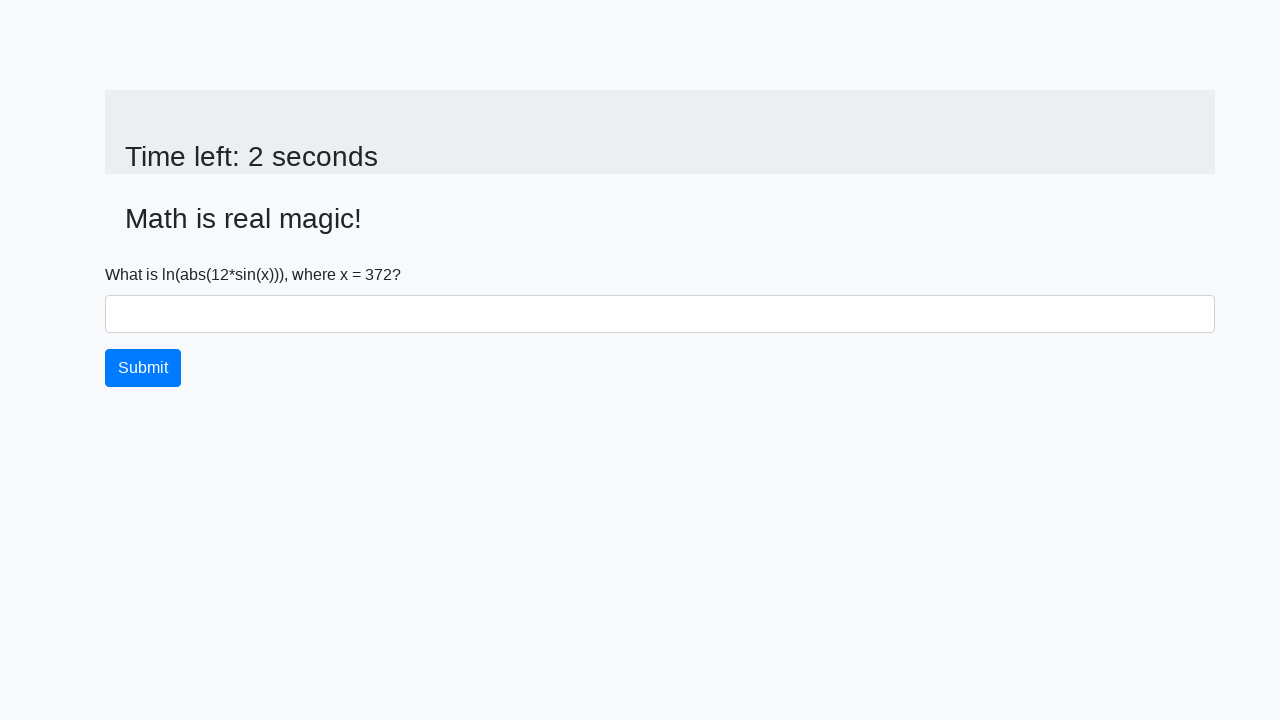

Retrieved x value from page: 372
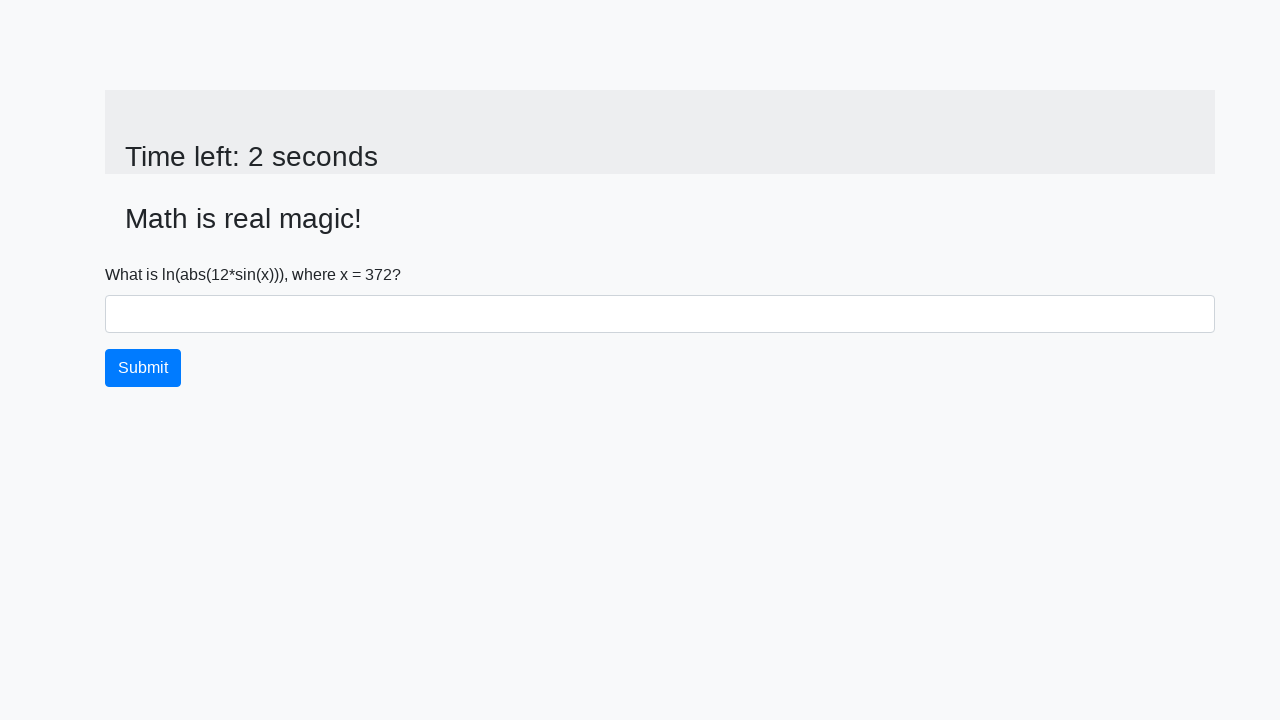

Calculated mathematical result: y = log(abs(12 * sin(372))) = 2.4455479446204533
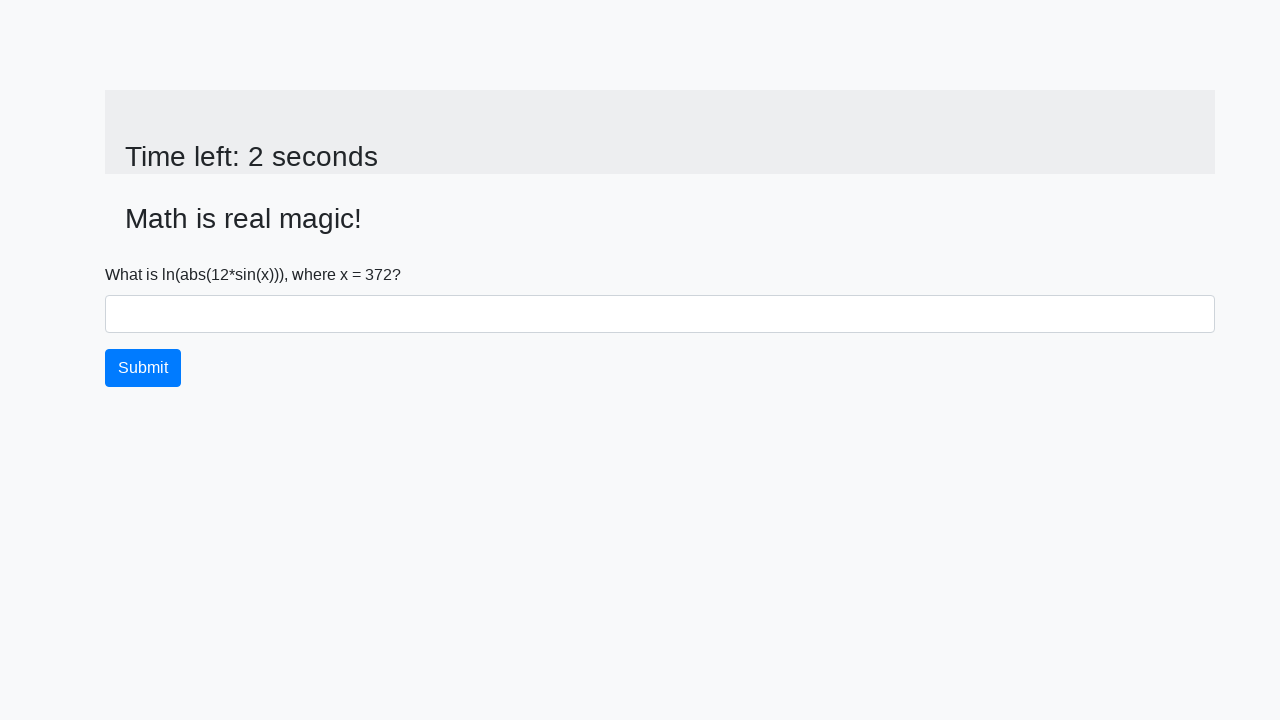

Filled form field with calculated answer: 2.4455479446204533 on .form-control
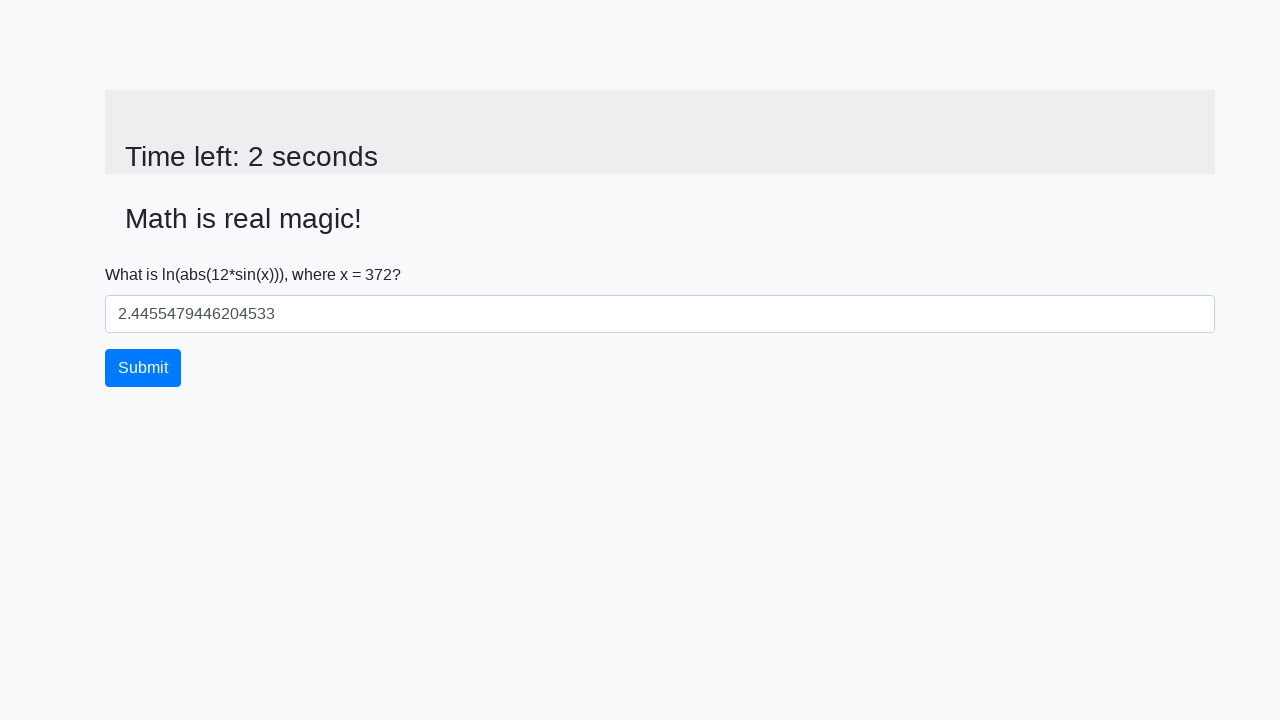

Clicked submit button to submit the calculated answer at (143, 368) on [type="submit"]
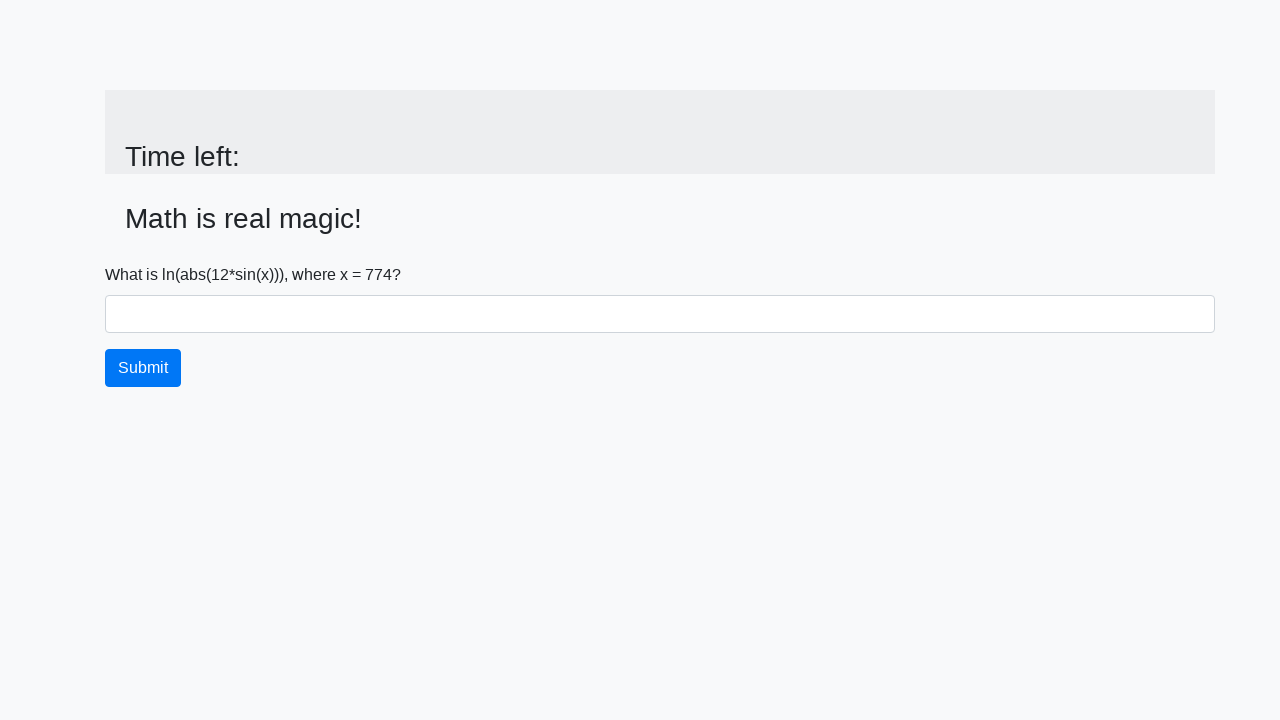

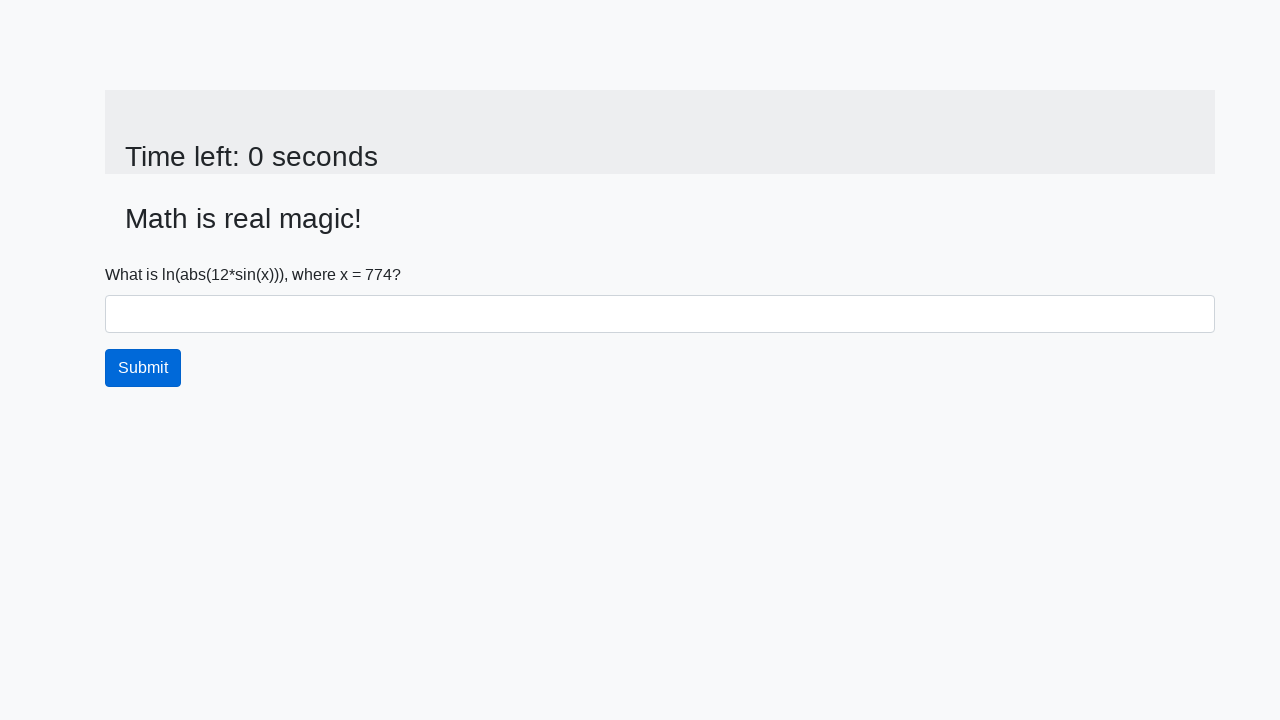